Tests iframe handling by switching to an iframe, reading content from a TinyMCE editor, then switching back to the main content and clicking a link

Starting URL: https://the-internet.herokuapp.com/iframe

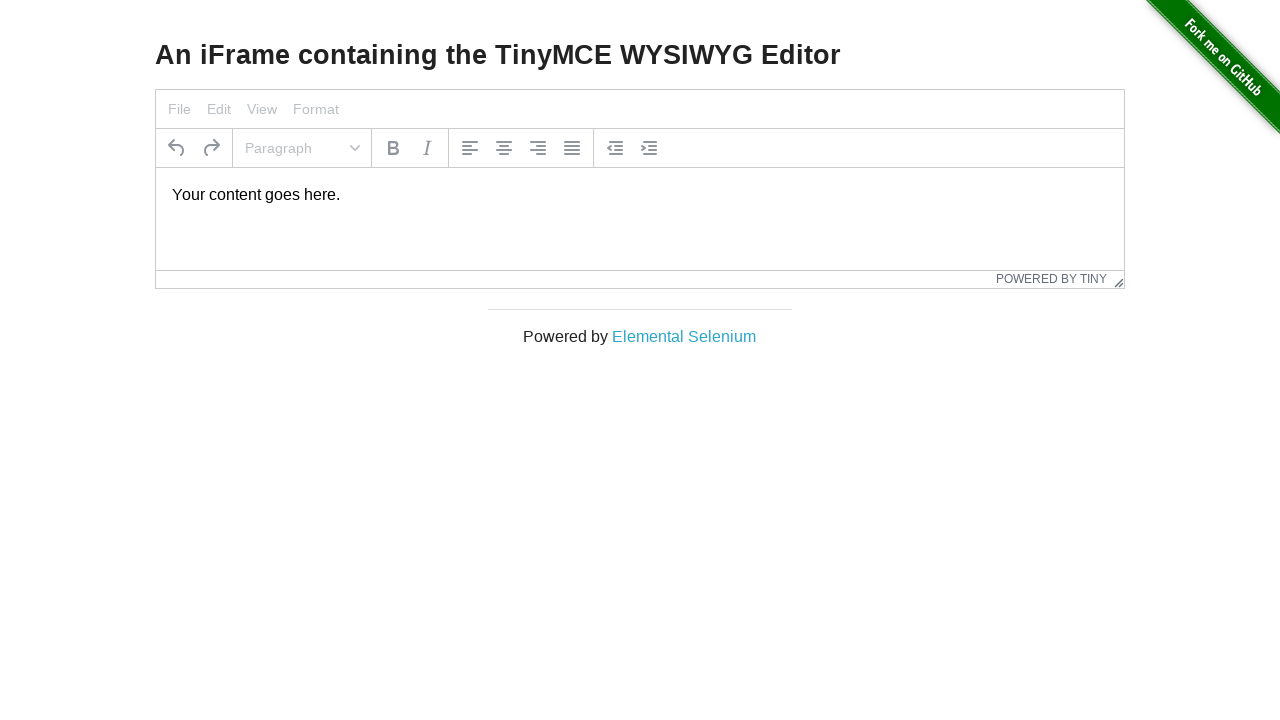

Located iframe with ID 'mce_0_ifr'
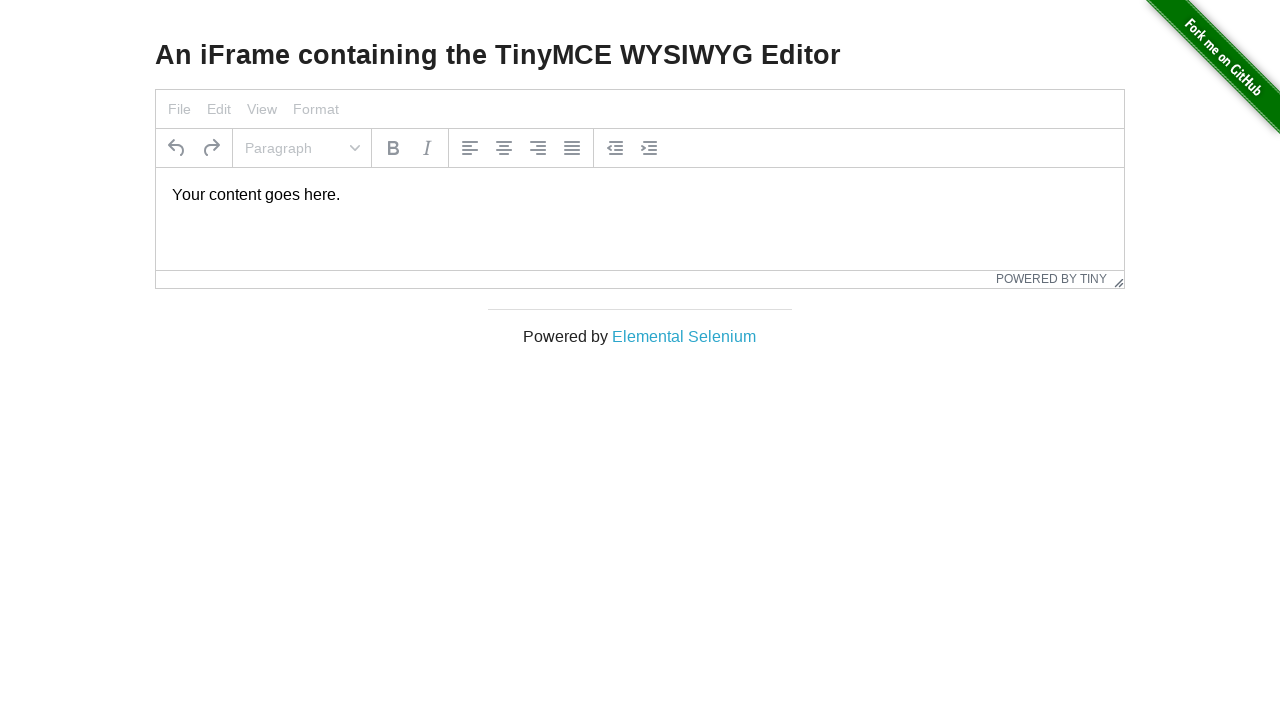

Located TinyMCE editor element inside iframe
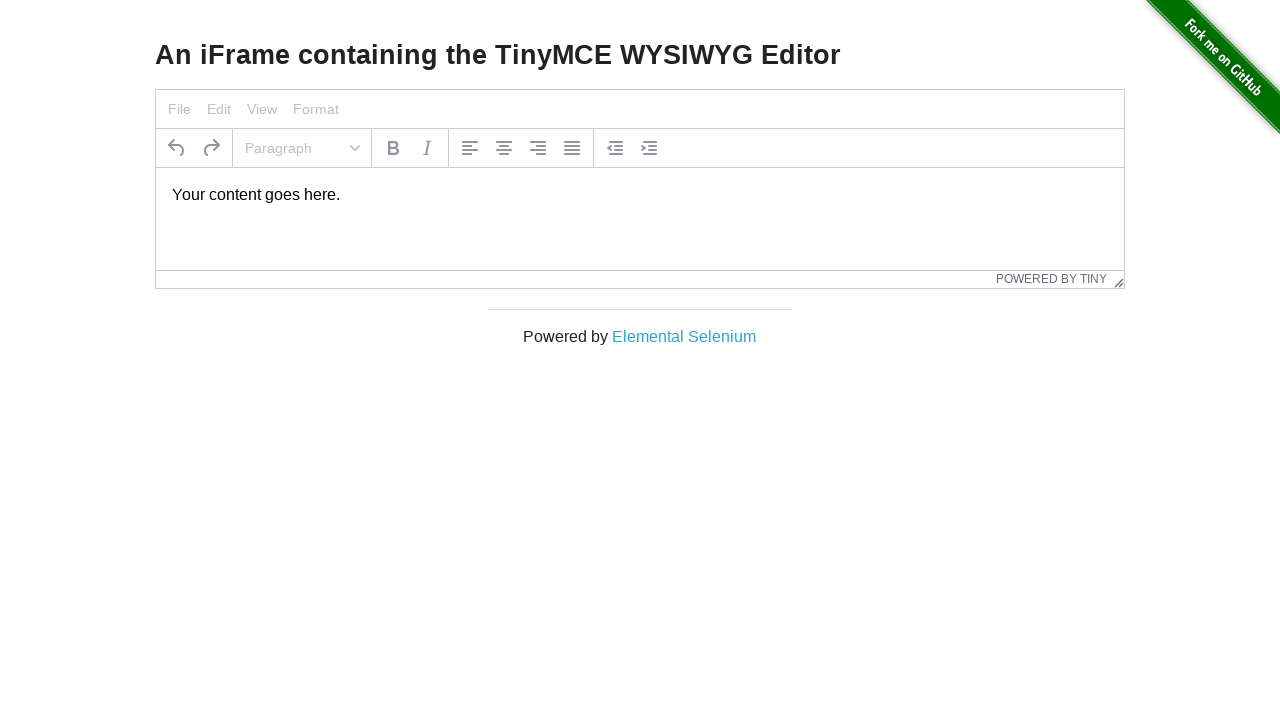

TinyMCE editor element became visible
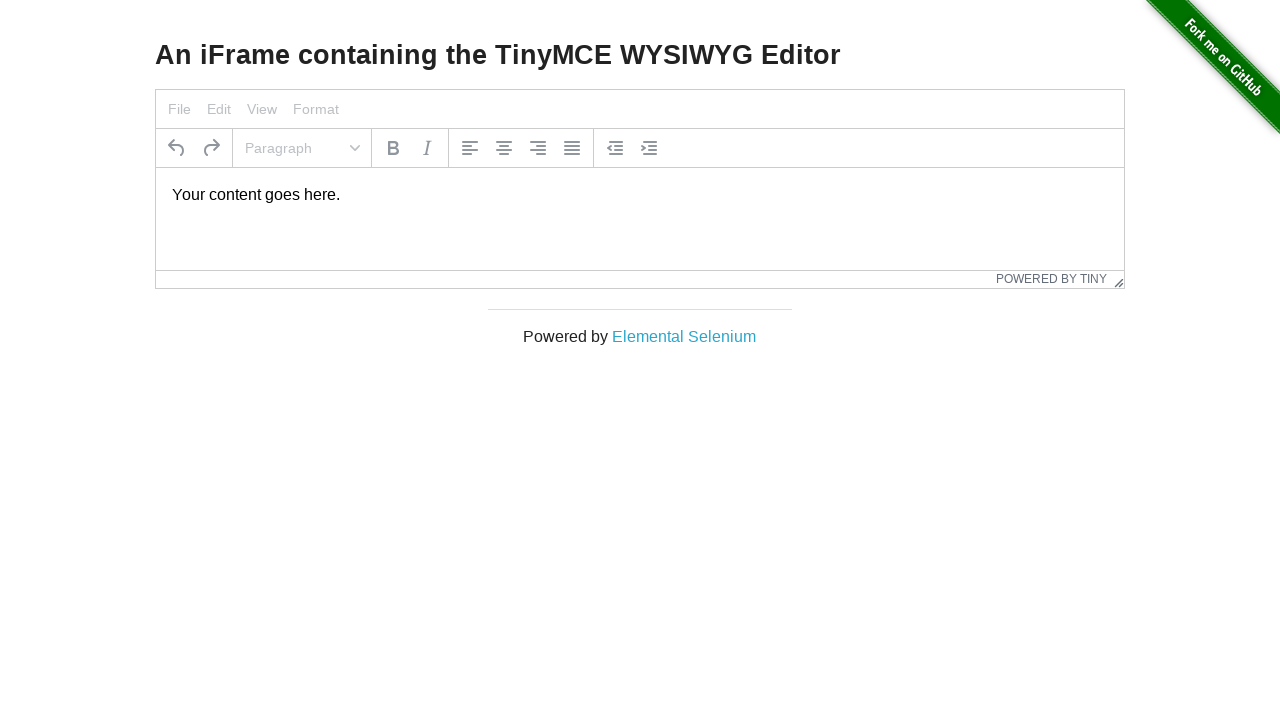

Clicked the second link with target='_blank' to return to main content at (684, 336) on (//a[@target='_blank'])[2]
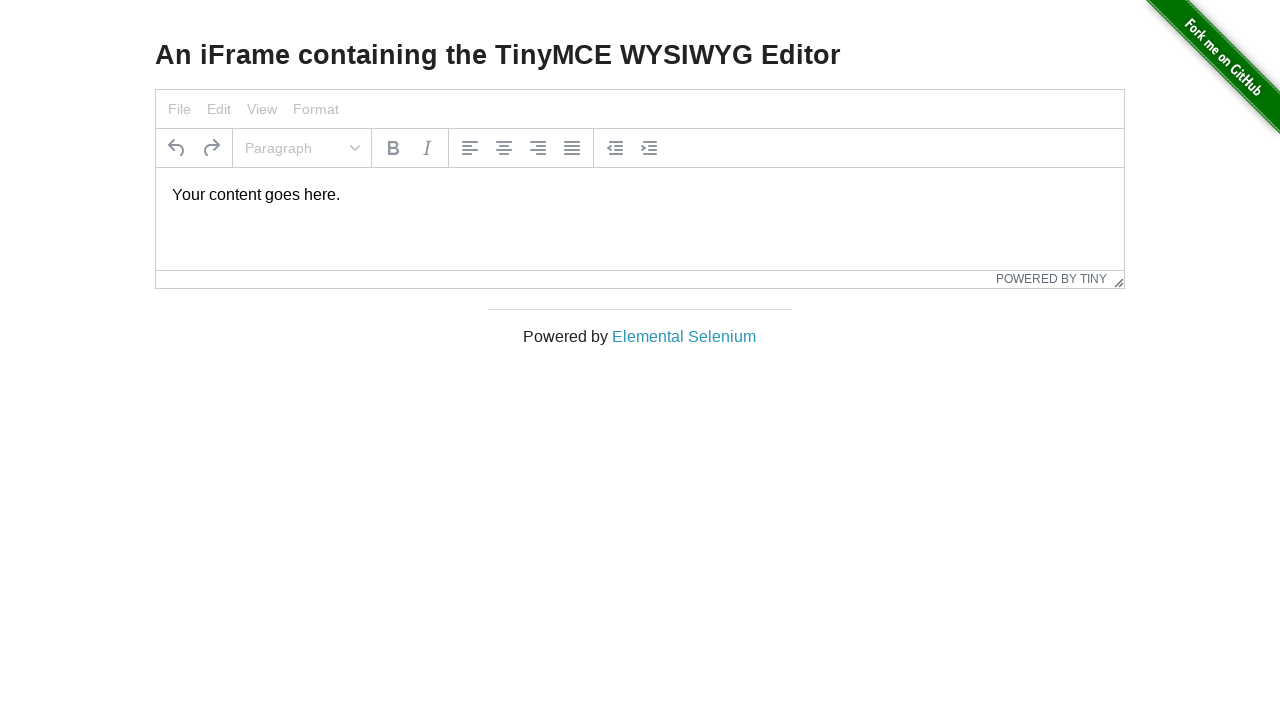

Waited 2 seconds for navigation/new tab action to complete
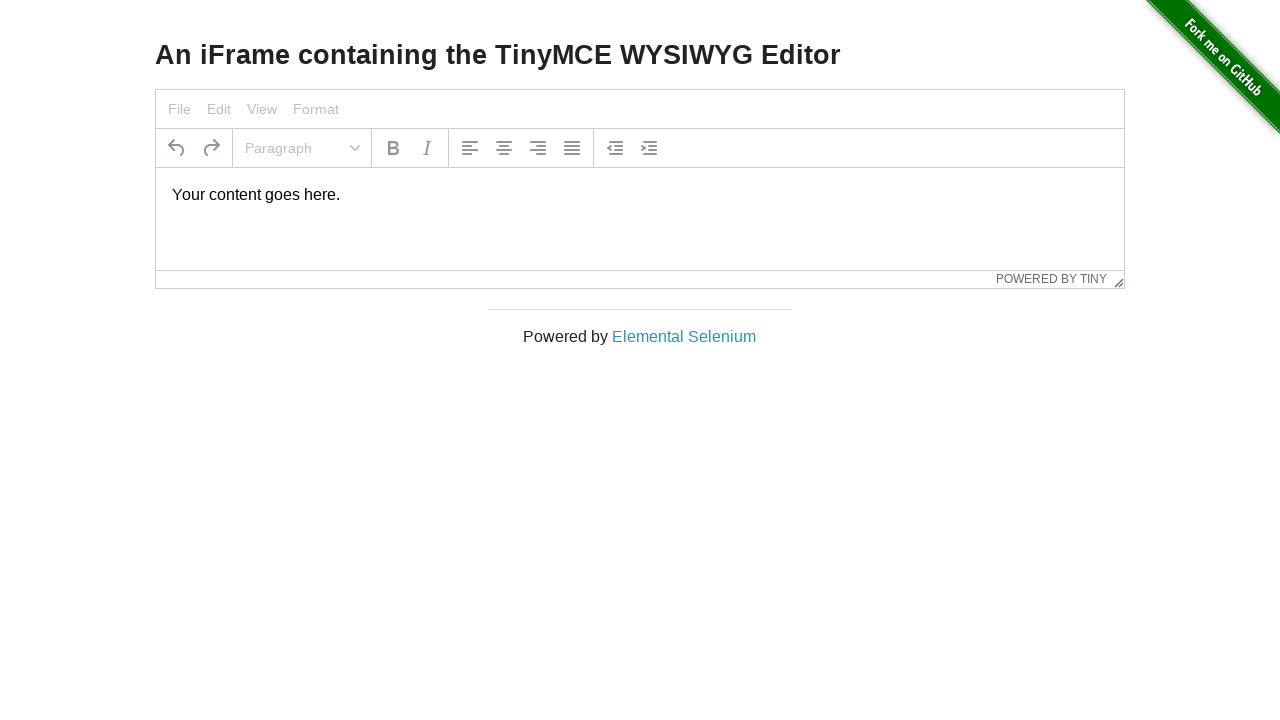

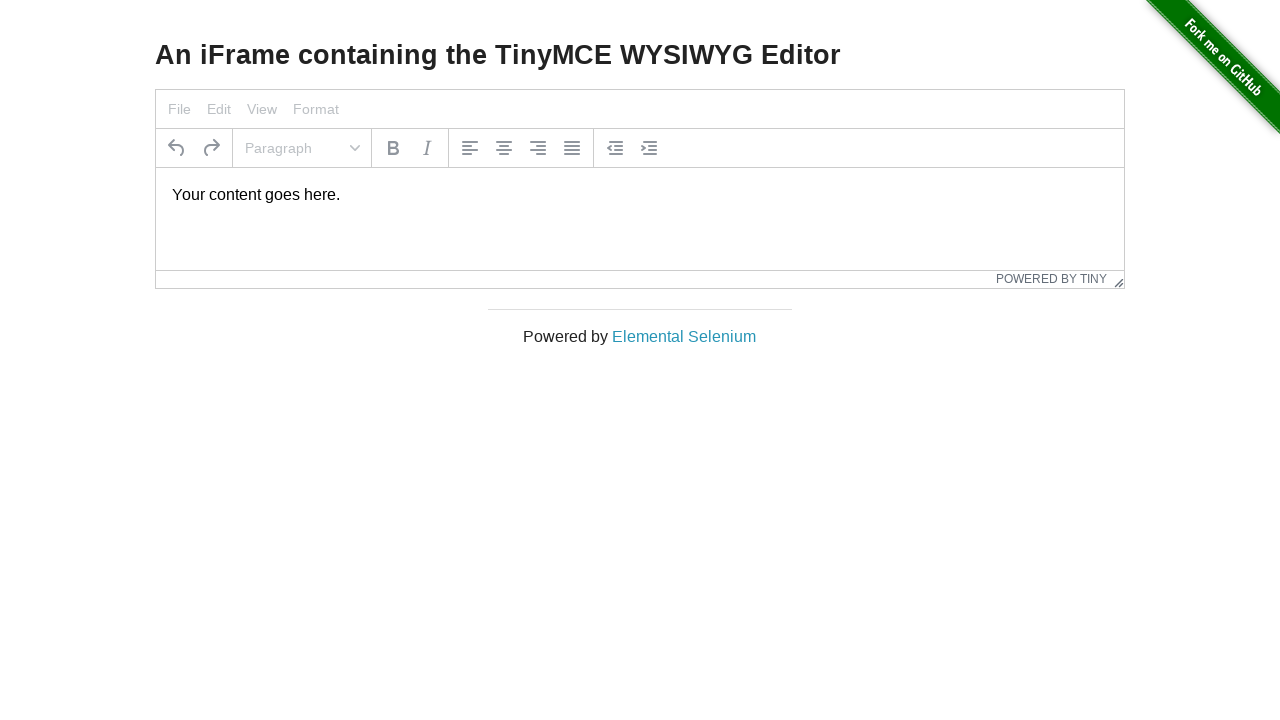